Tests JavaScript alert functionality by clicking on the first alert button and accepting the alert

Starting URL: https://the-internet.herokuapp.com/javascript_alerts

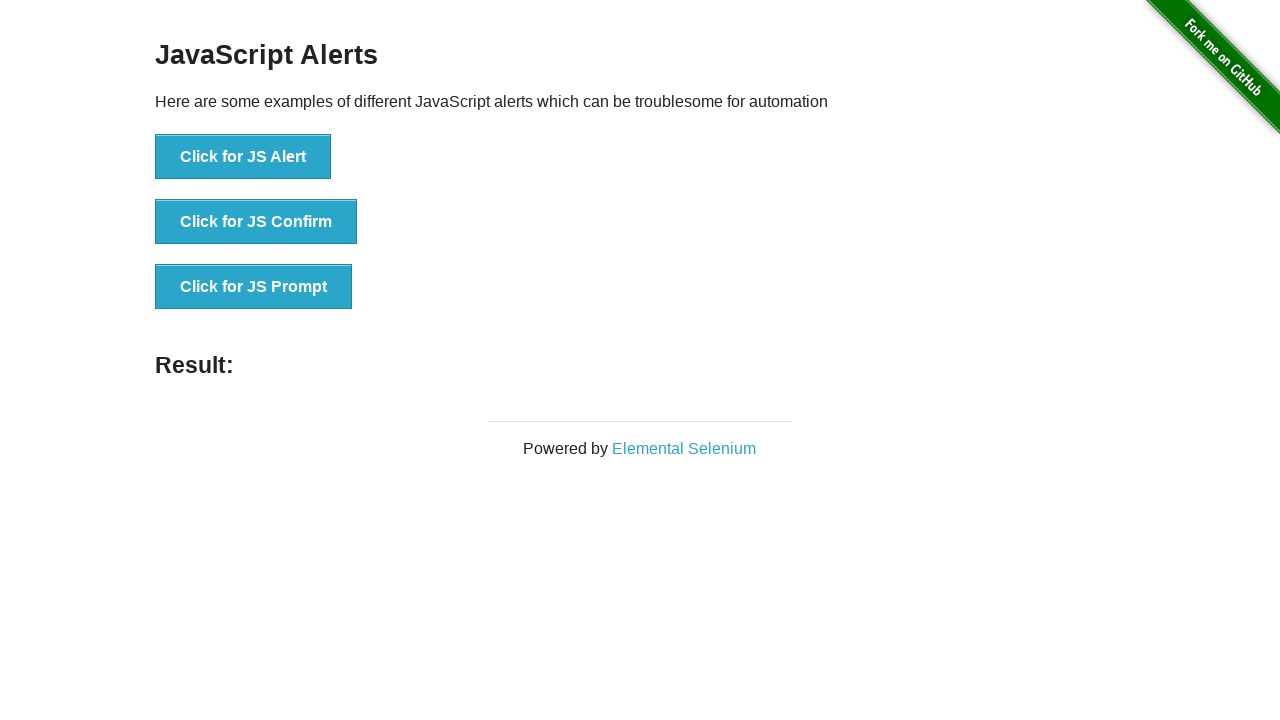

Clicked on the first alert button at (243, 157) on text='Click for JS Alert'
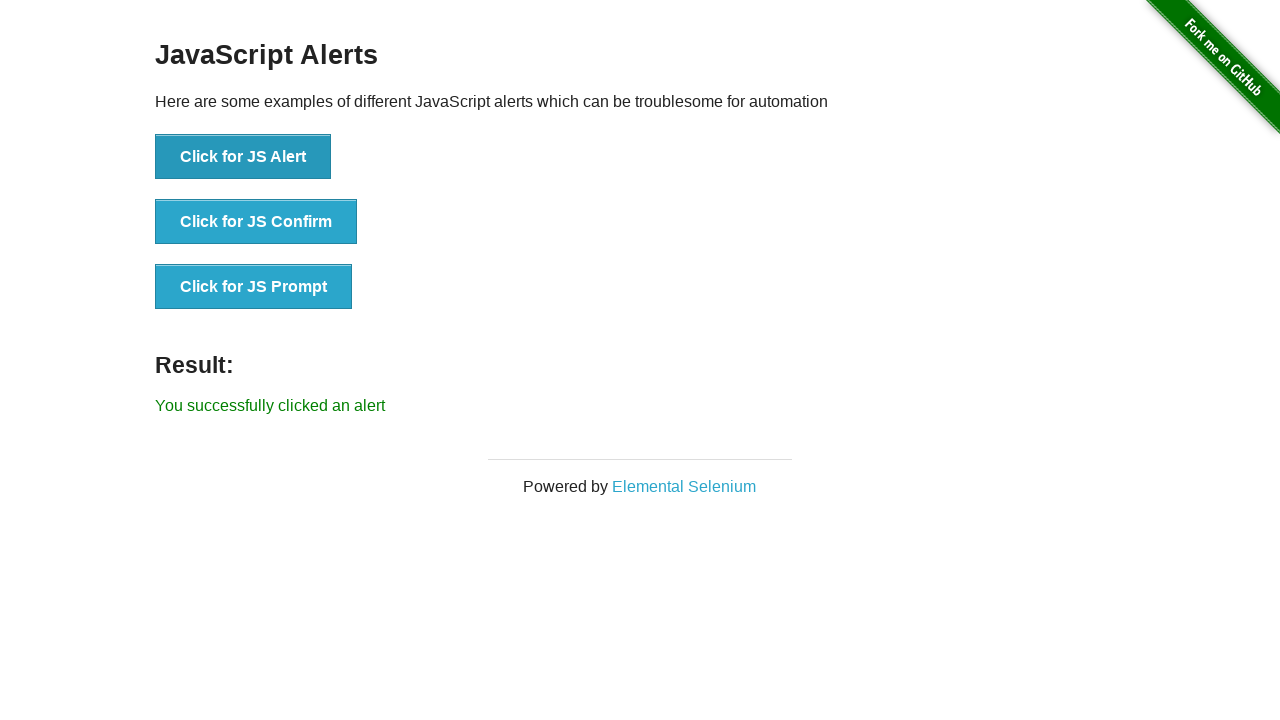

Set up dialog handler to accept alerts
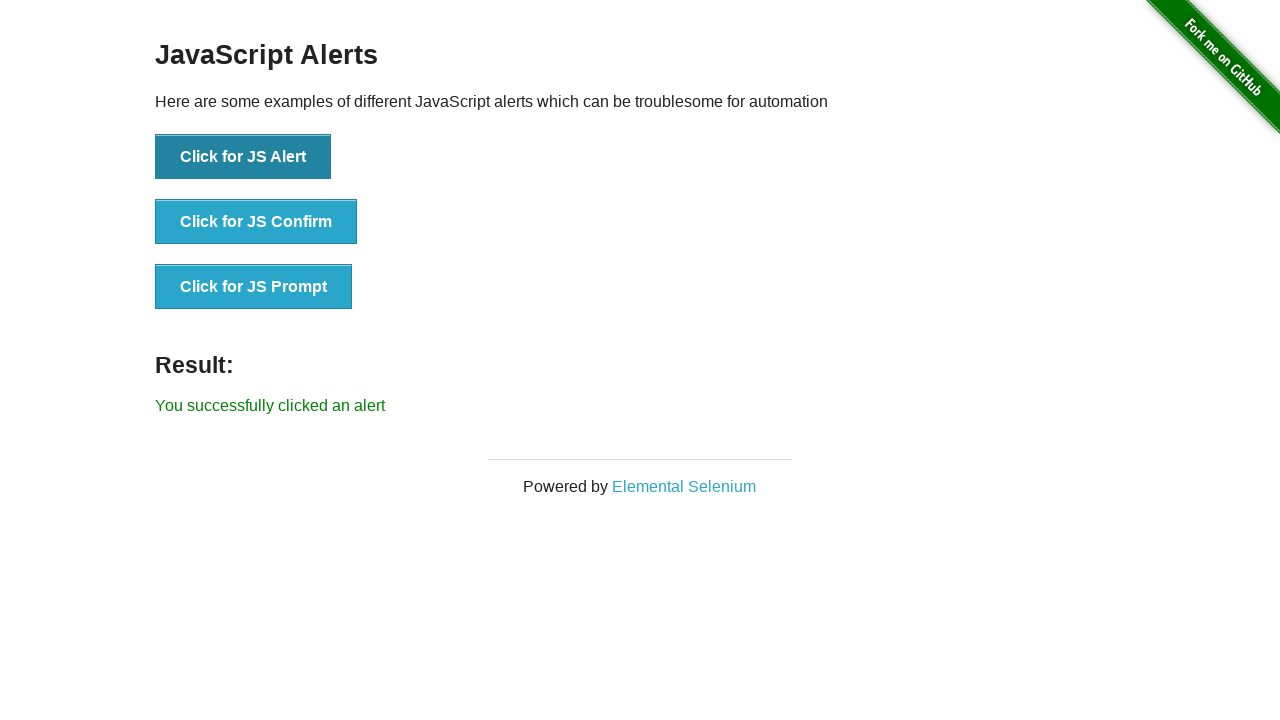

Located result element
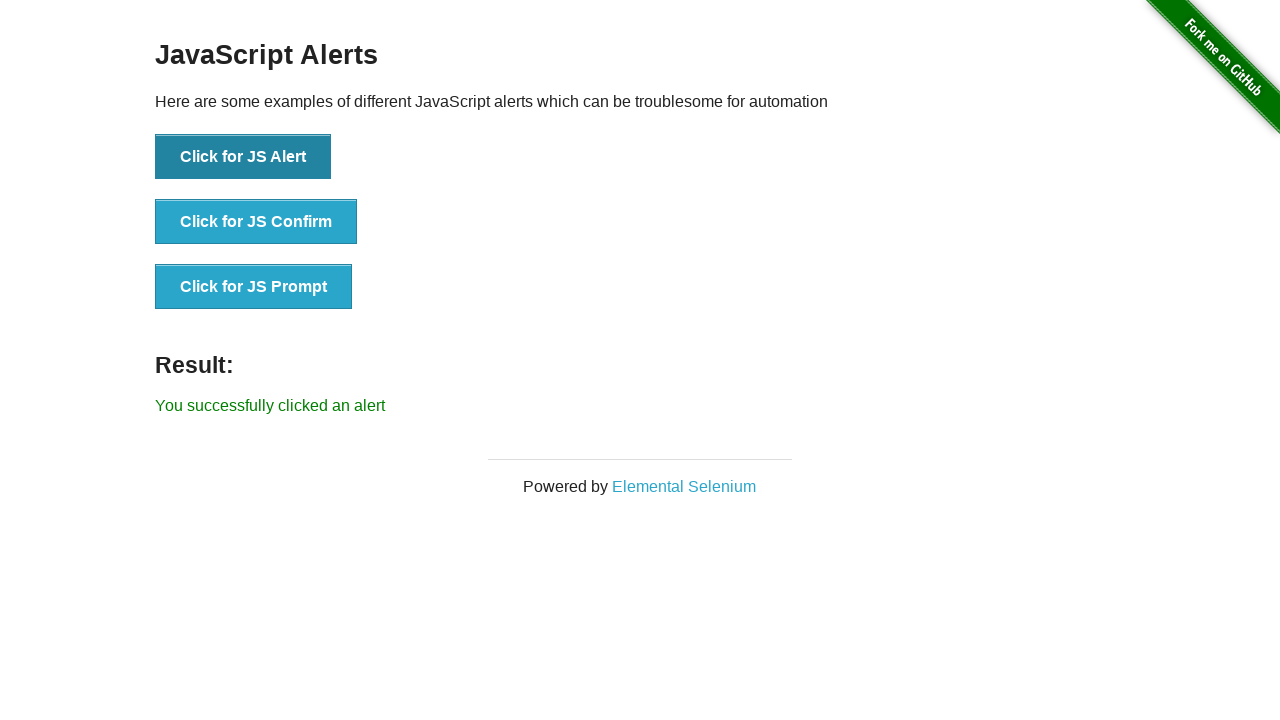

Verified that alert was accepted and success message displayed
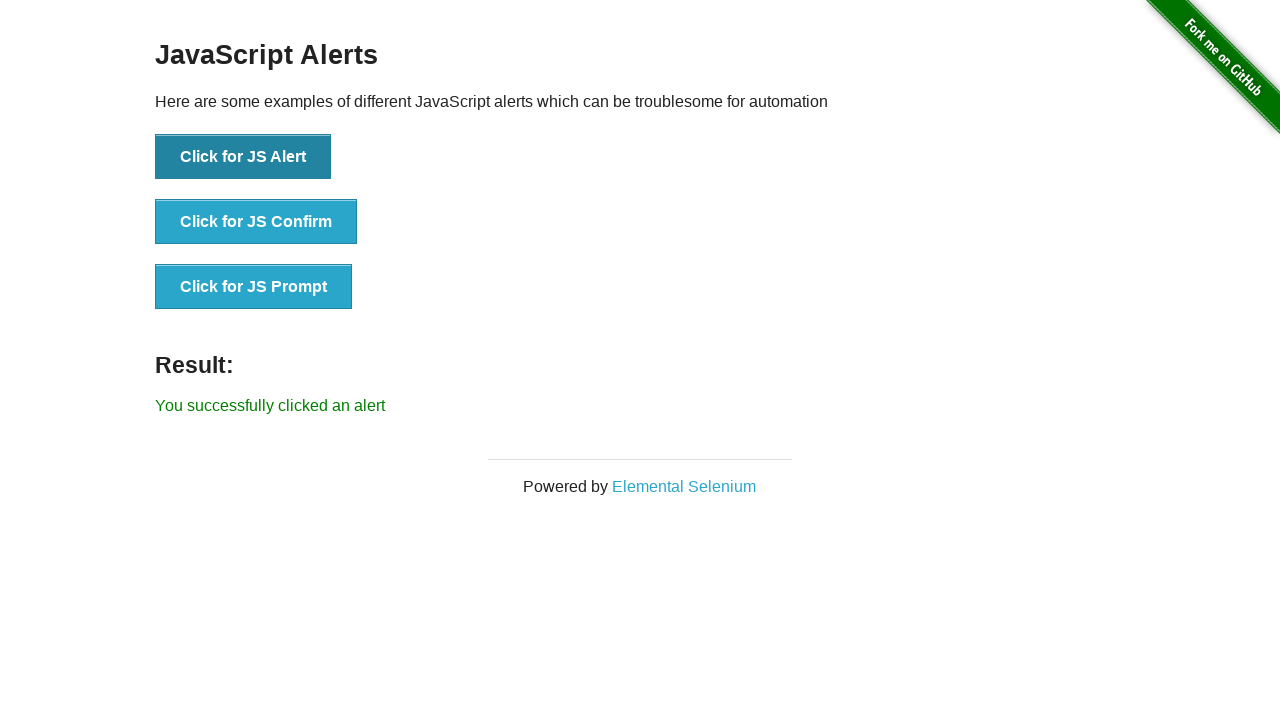

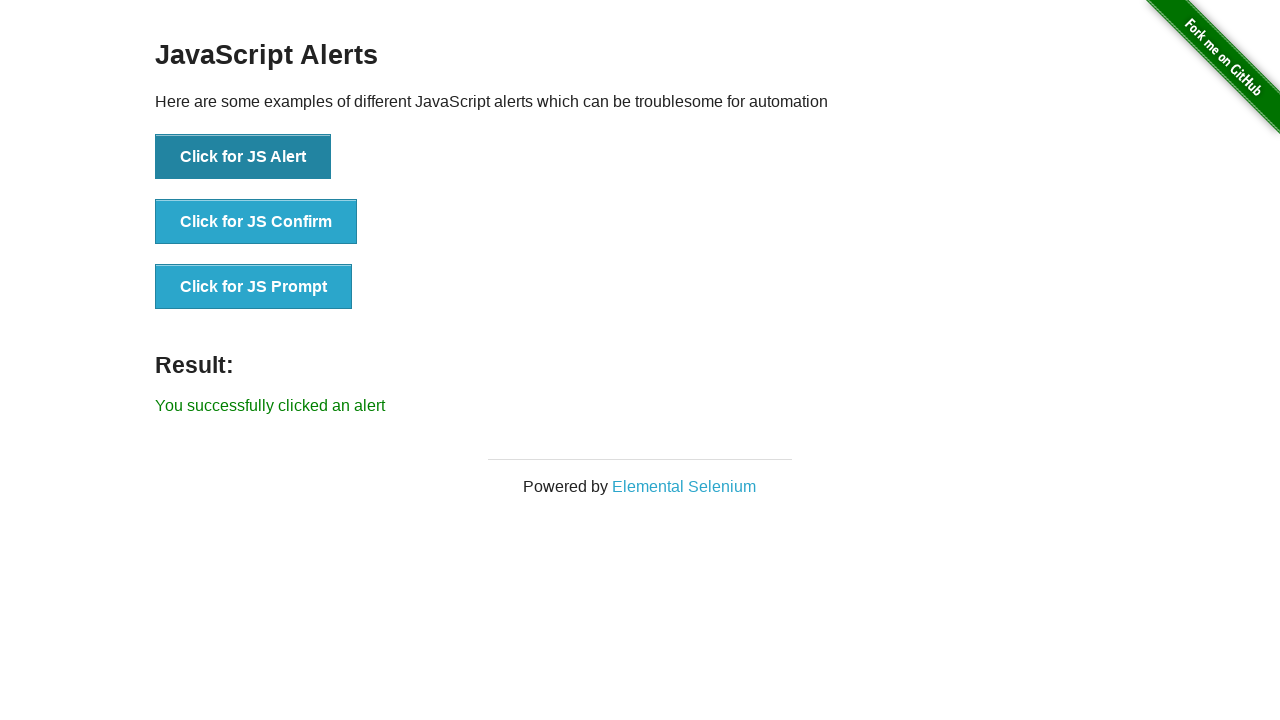